Tests mouse hover functionality by hovering over an image and verifying that the caption becomes visible

Starting URL: https://the-internet.herokuapp.com/hovers

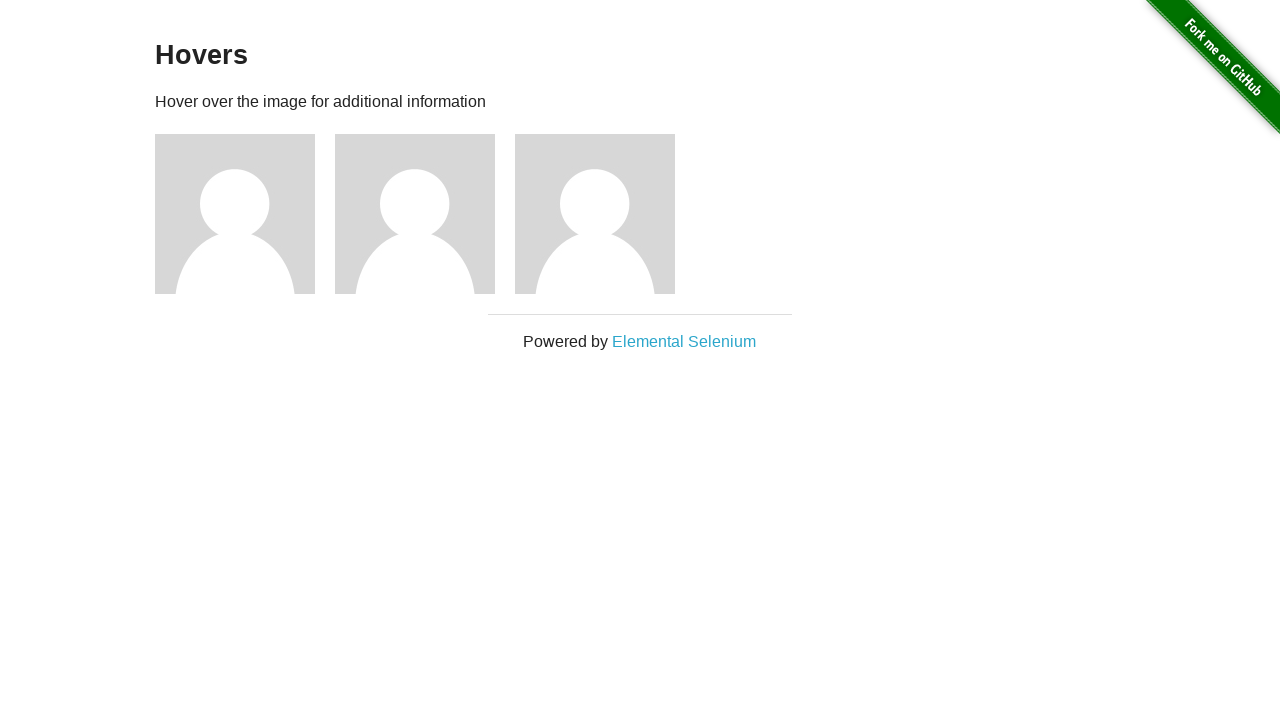

Navigated to hovers page
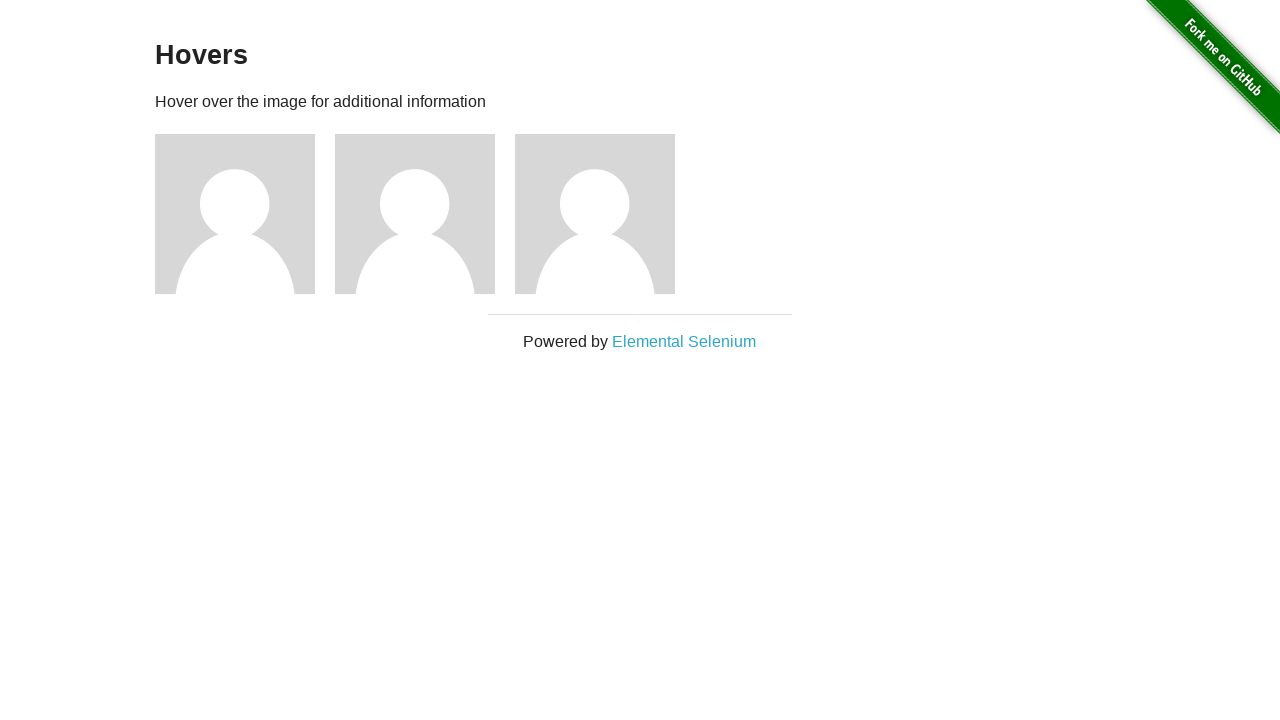

Hovered over the third figure image at (235, 214) on .figure:nth-child(3) img
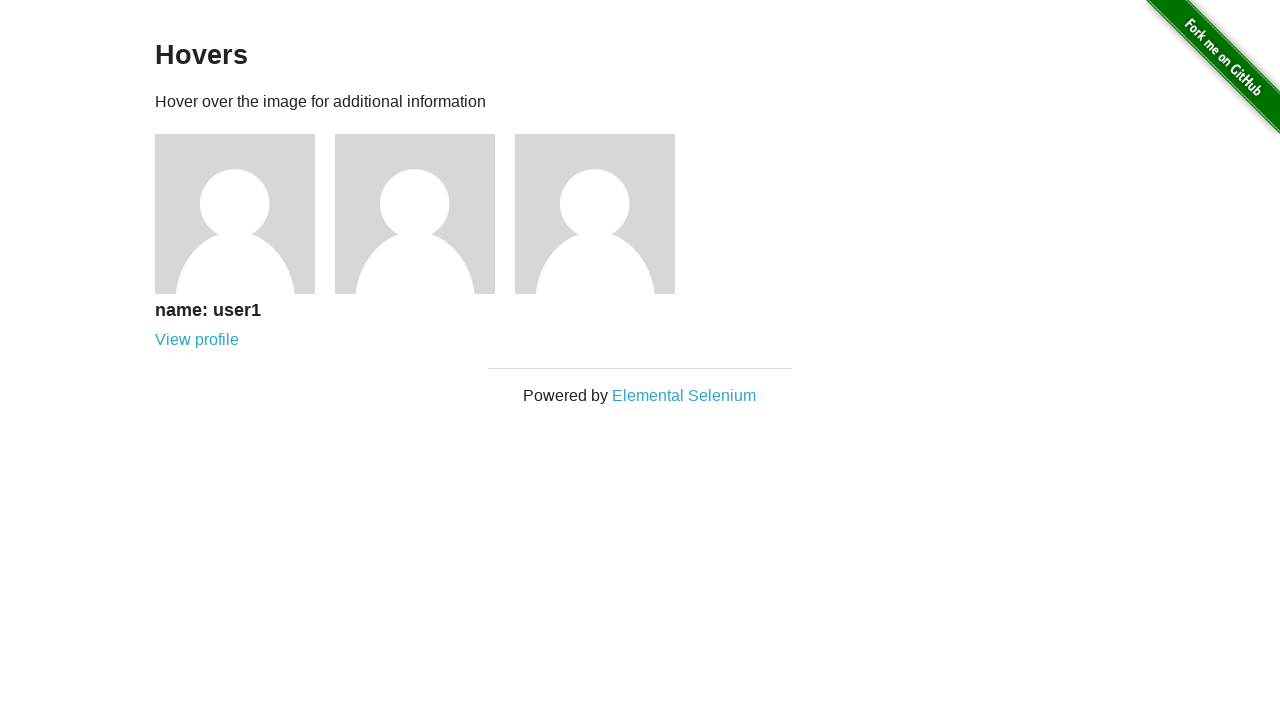

Caption for third figure became visible
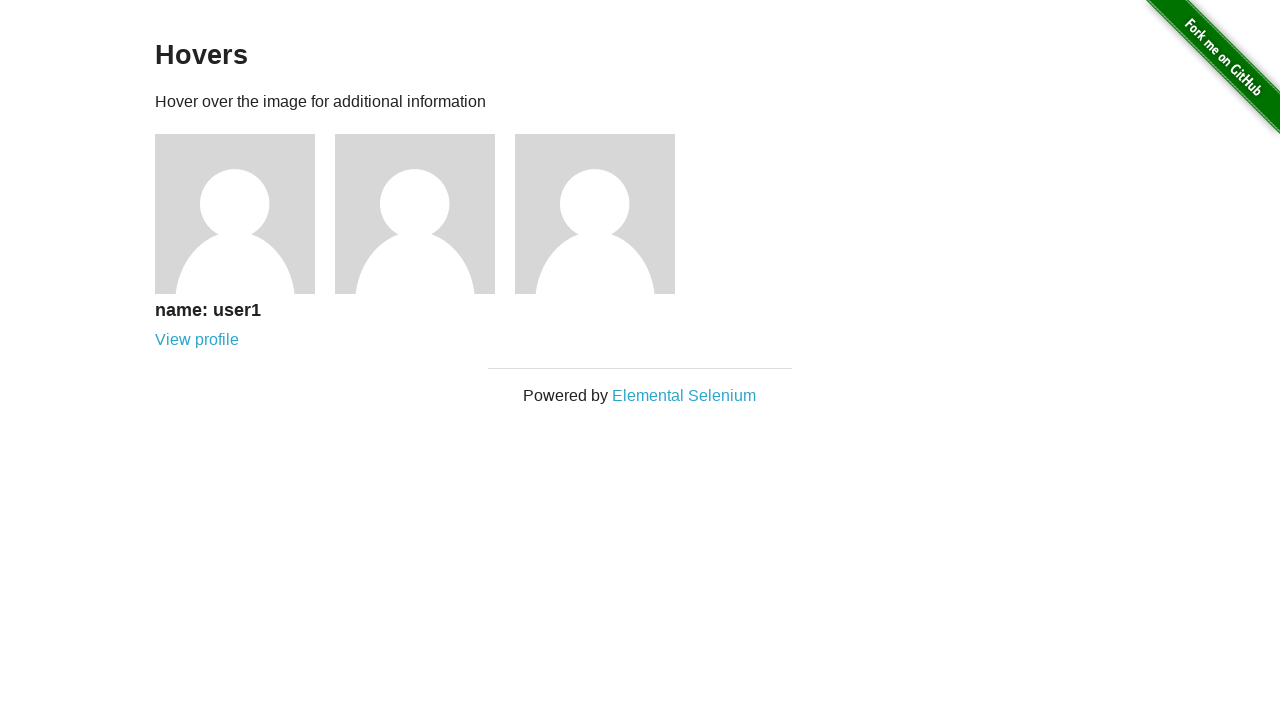

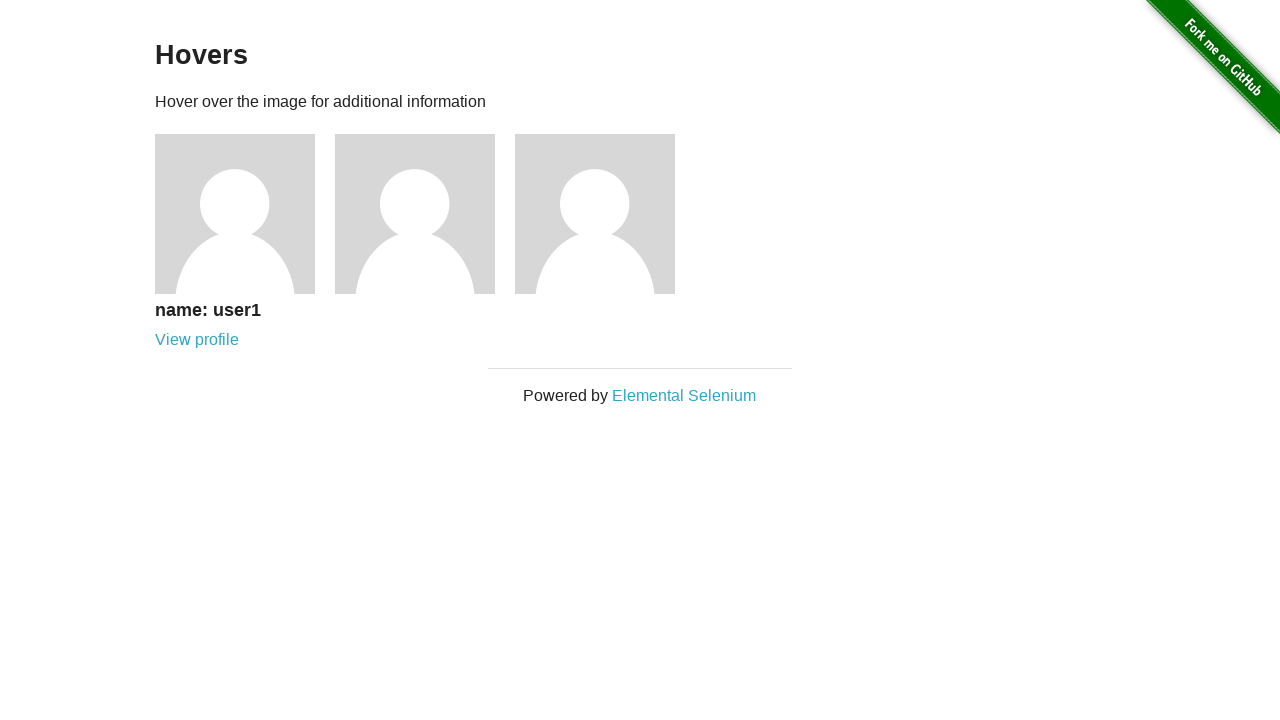